Tests file upload functionality on DemoQA by uploading a text file through the file input element

Starting URL: https://demoqa.com/upload-download

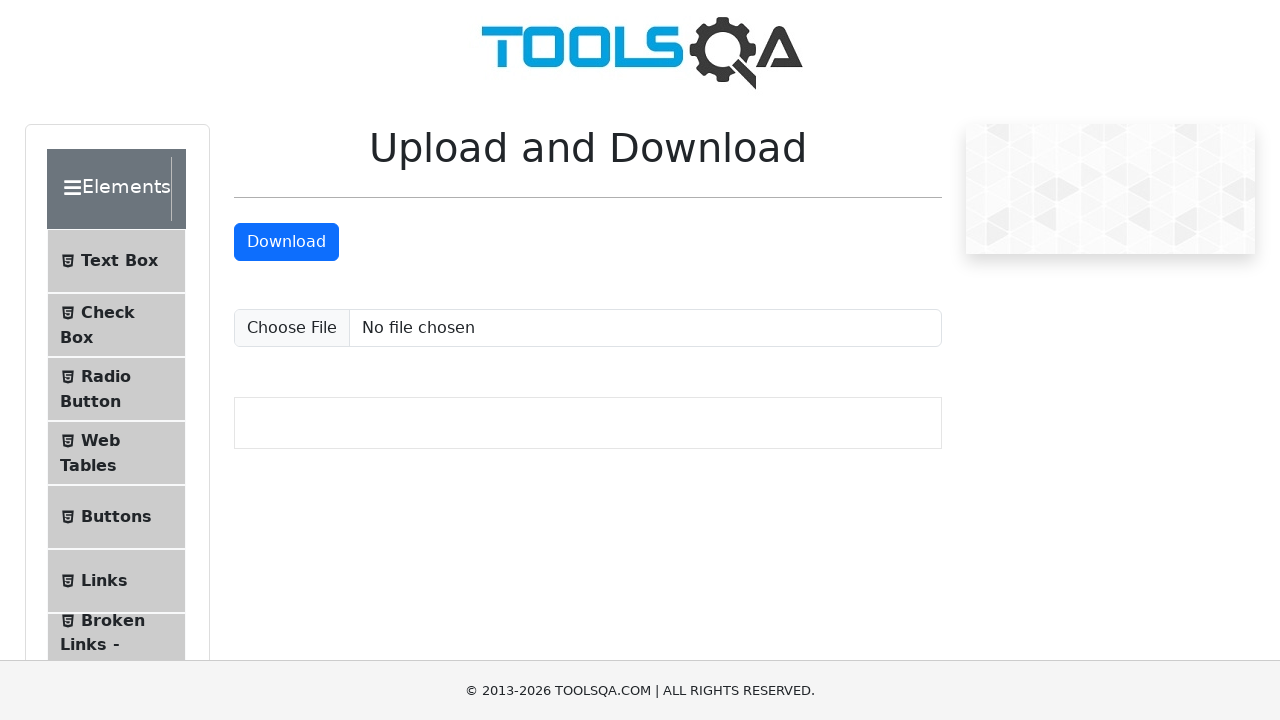

Created temporary text file with test content
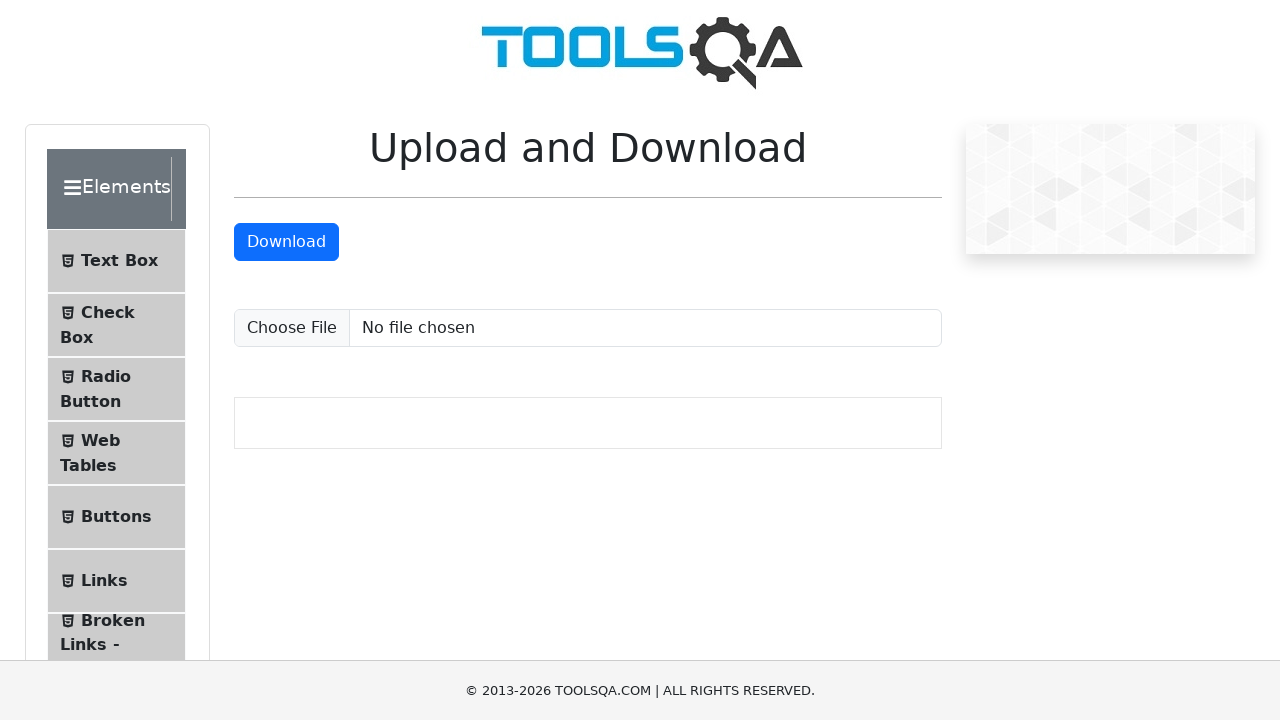

Set input file to upload via #uploadFile element
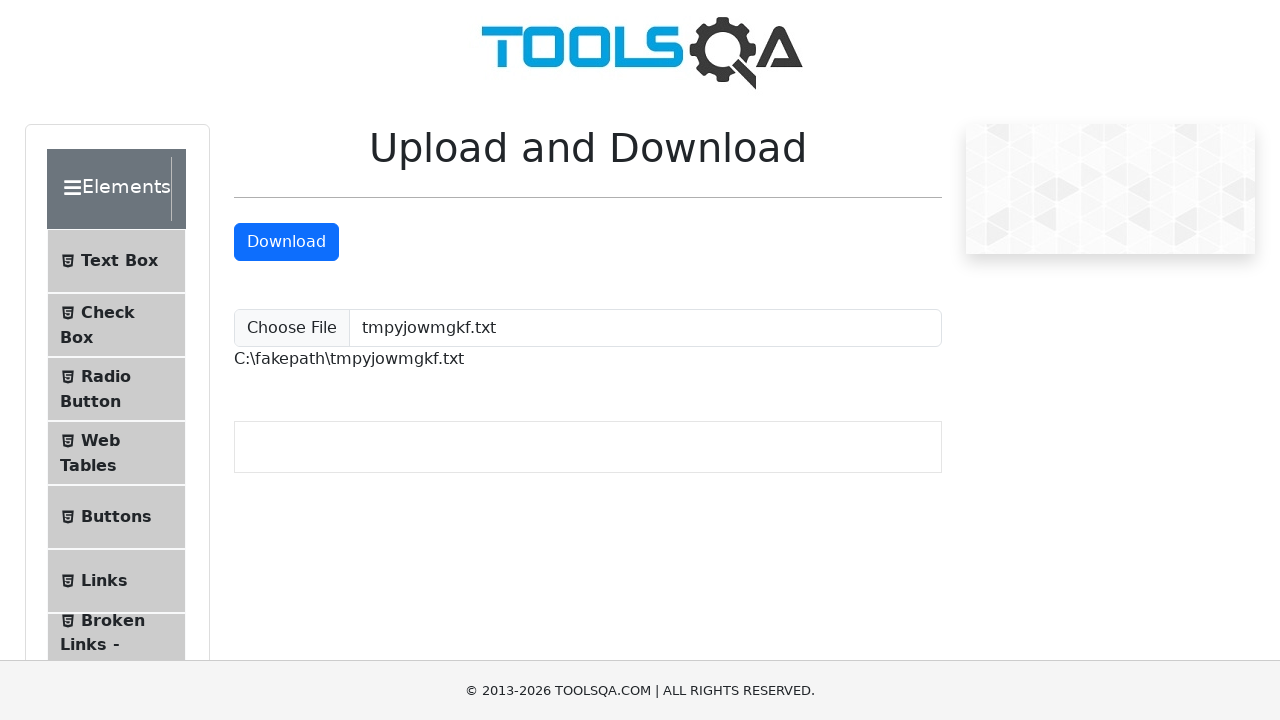

Upload confirmation appeared at #uploadedFilePath
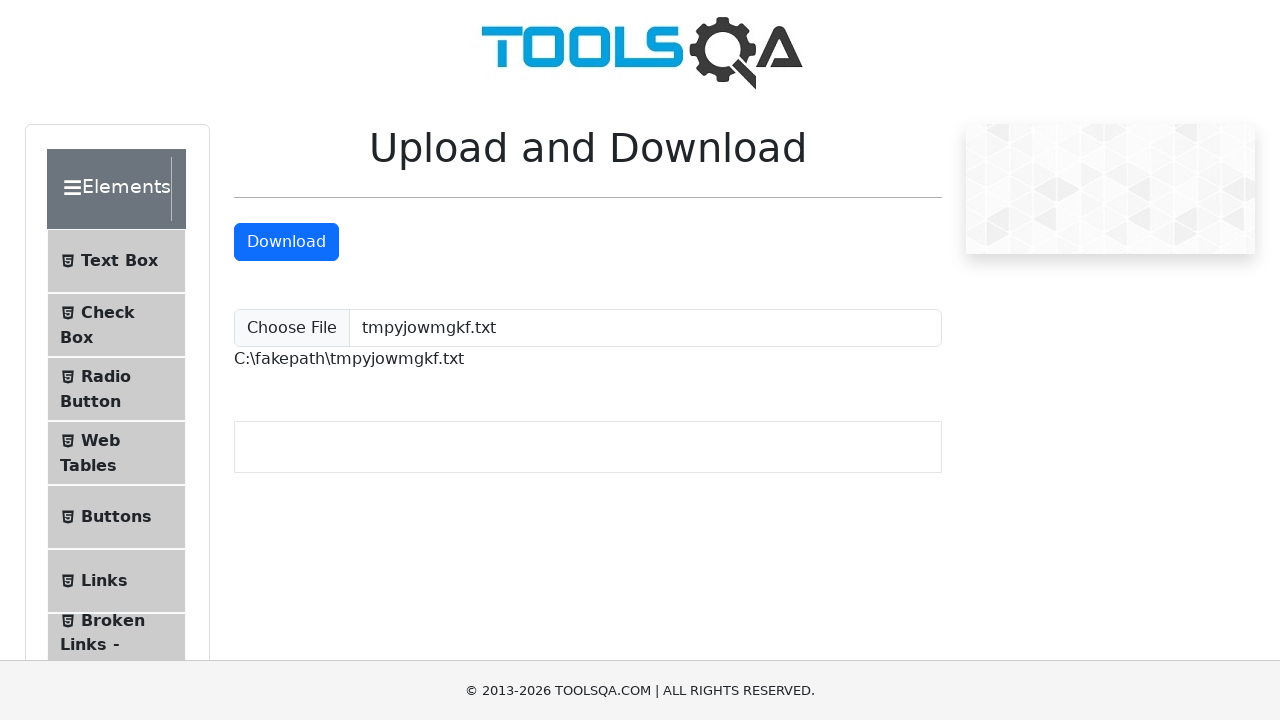

Cleaned up temporary file
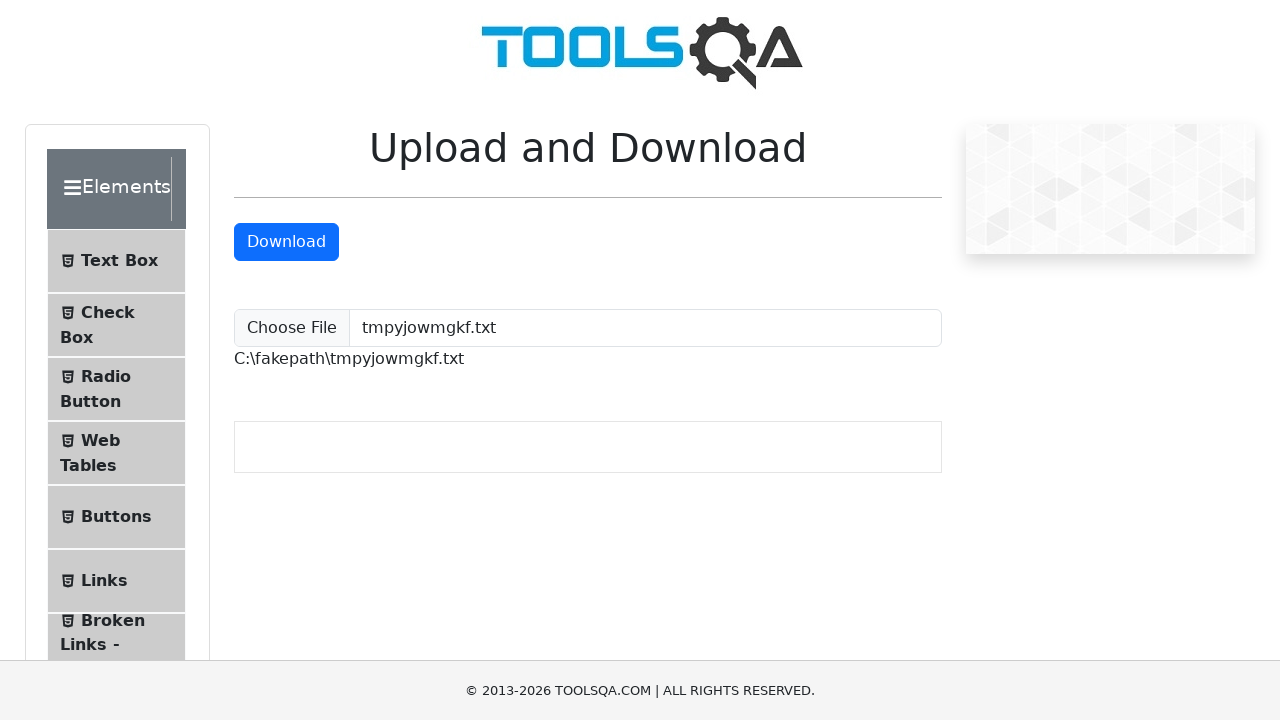

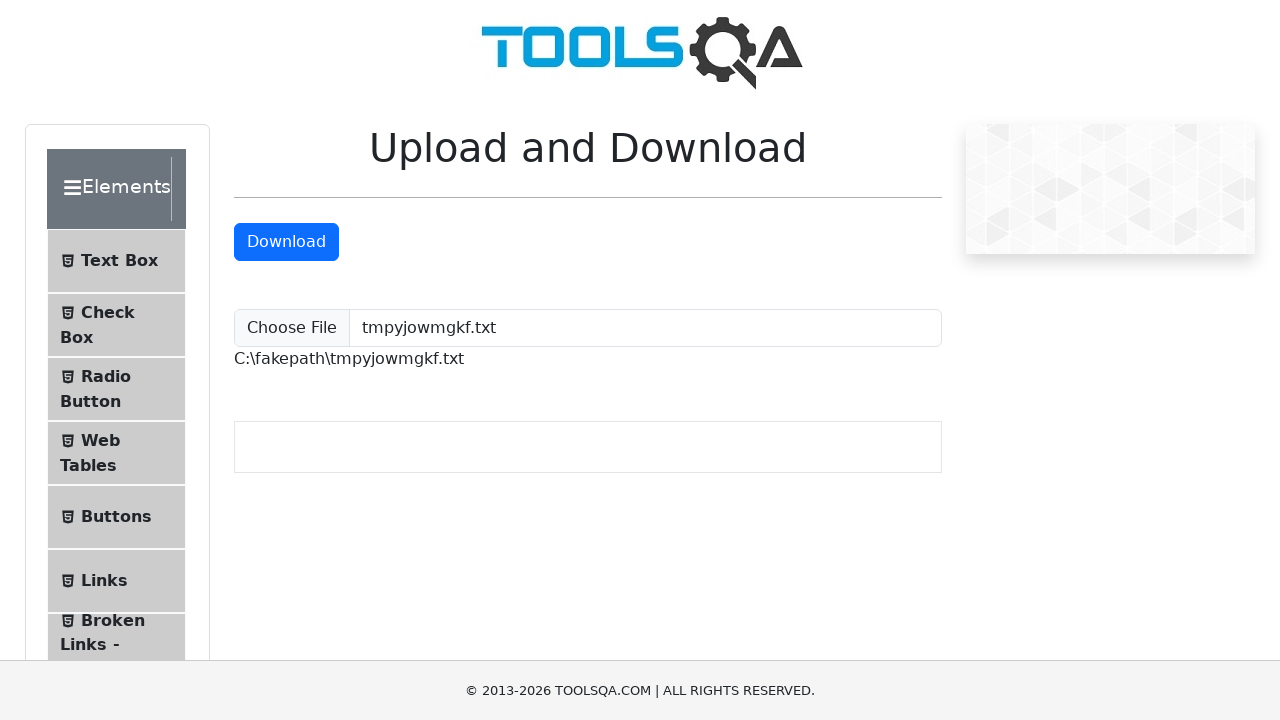